Tests radio button functionality by verifying male and female radio buttons are displayed, clickable, and selectable, and validates their associated labels.

Starting URL: https://testautomationpractice.blogspot.com/

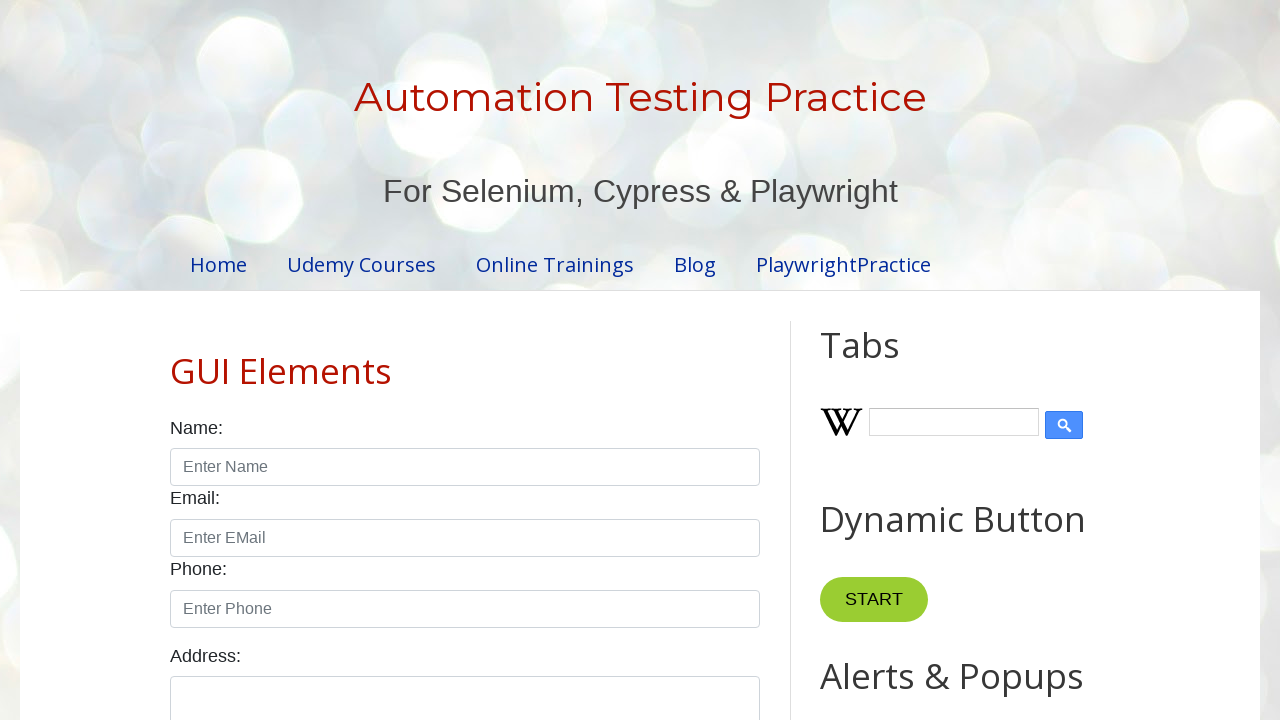

Waited for male radio button to be visible
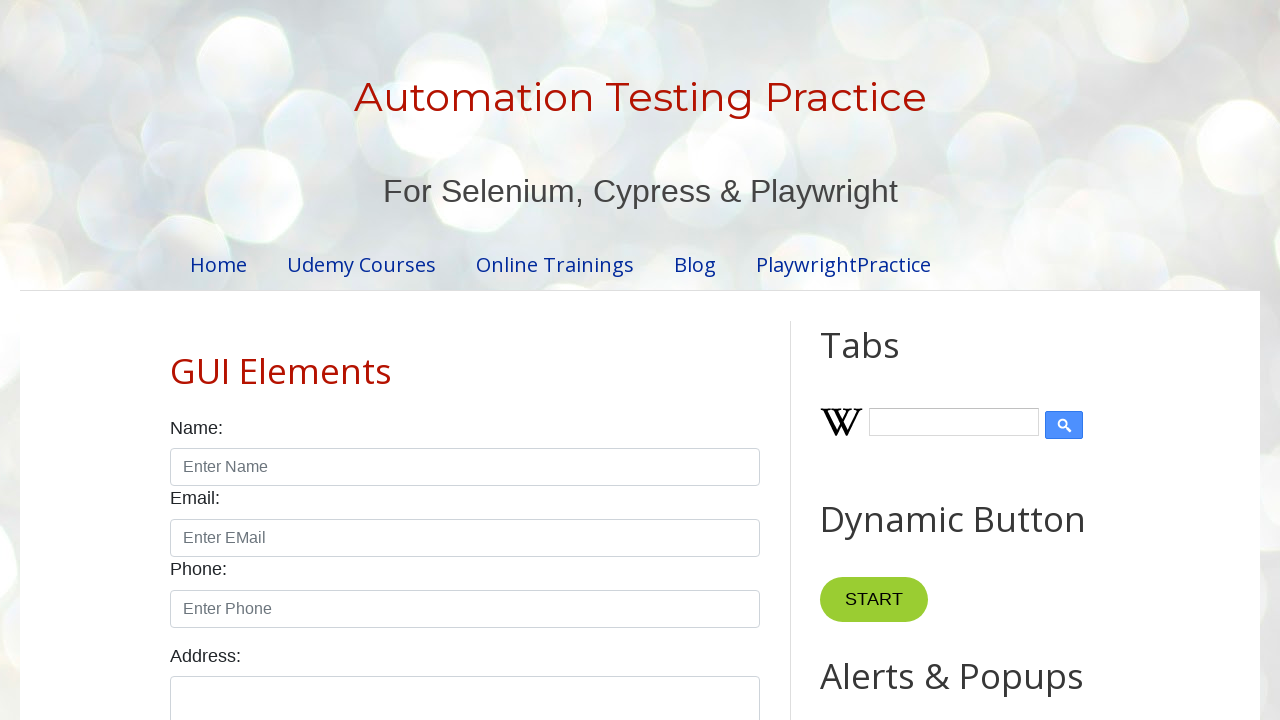

Waited for female radio button to be visible
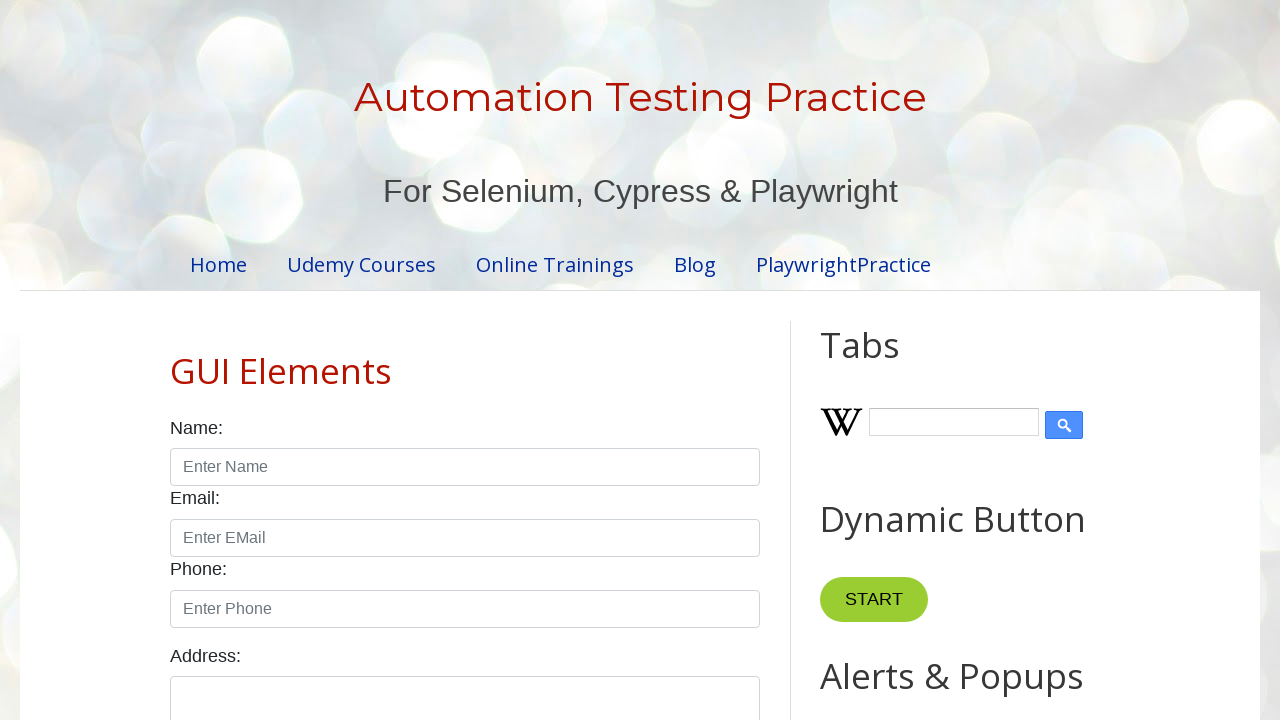

Verified male radio button is visible
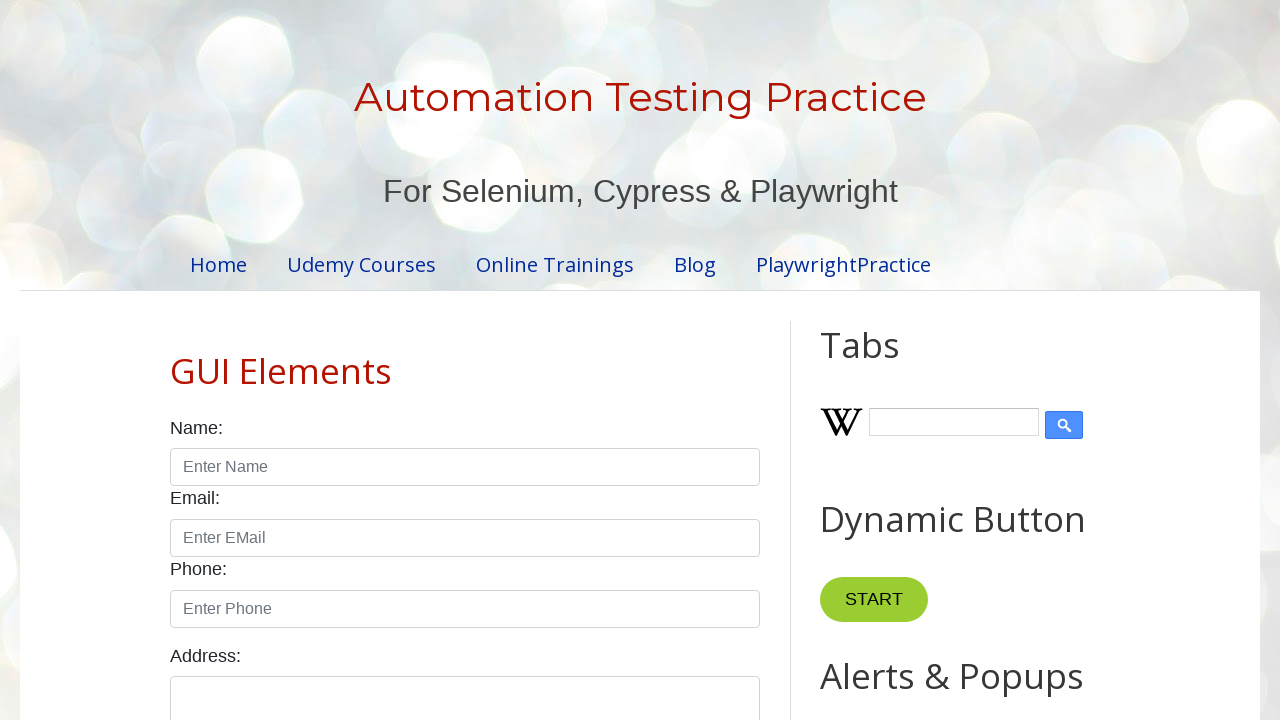

Verified female radio button is visible
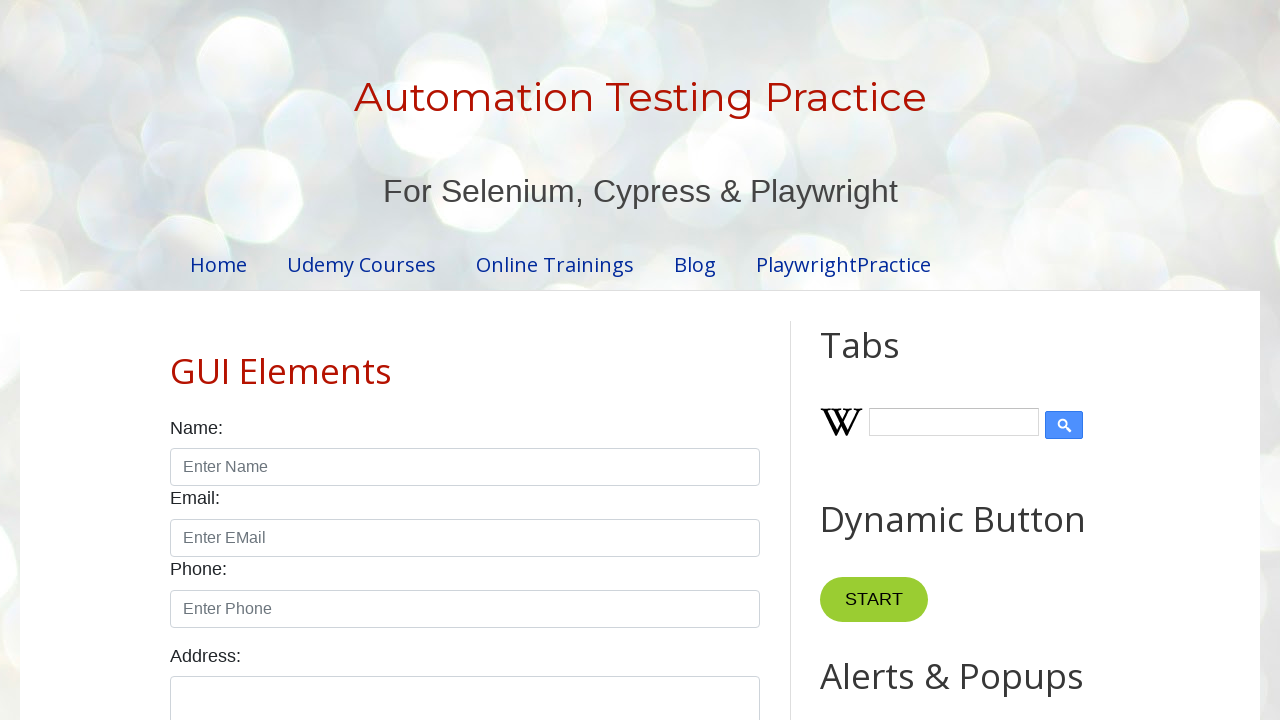

Clicked male radio button at (176, 360) on input#male
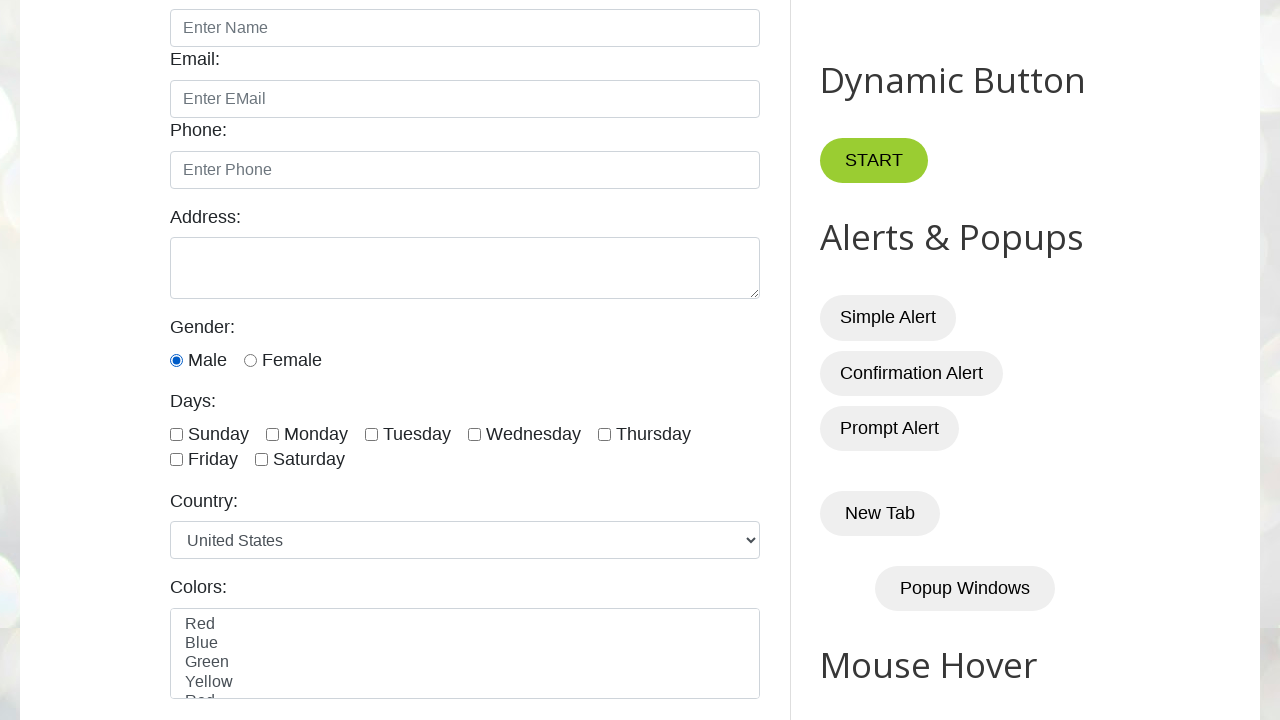

Verified male radio button is selected
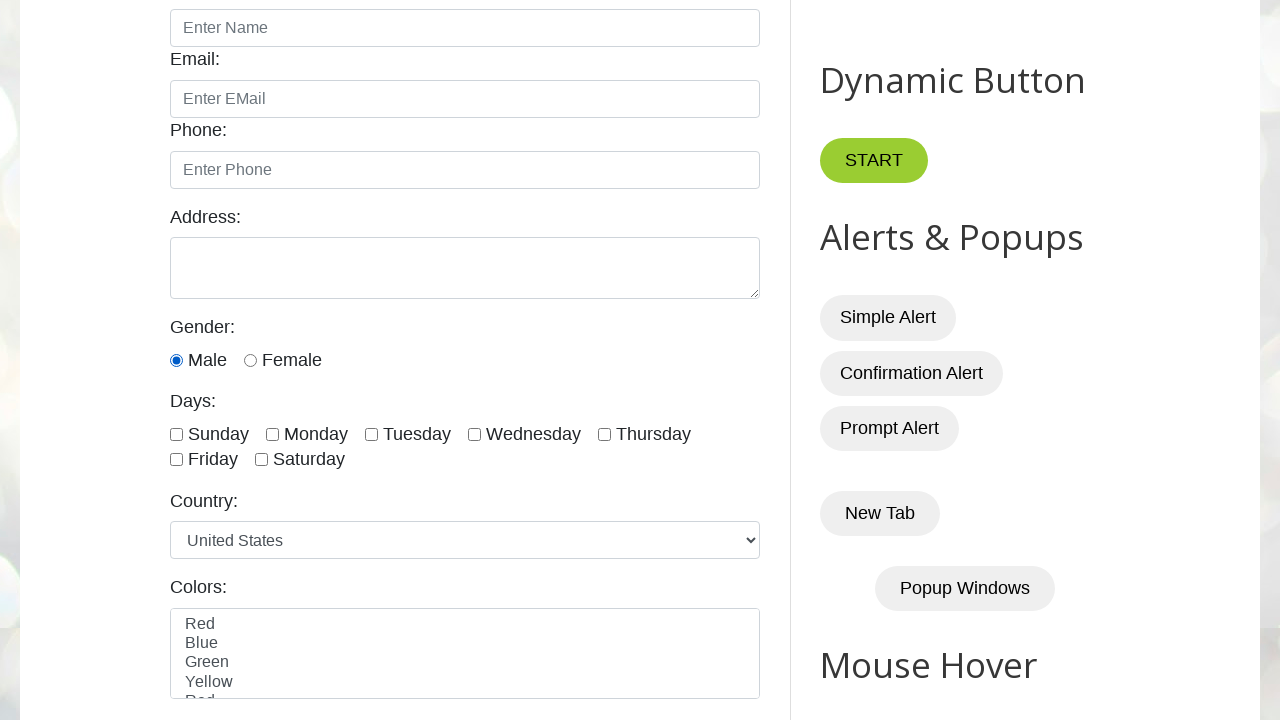

Clicked female radio button at (250, 360) on input#female
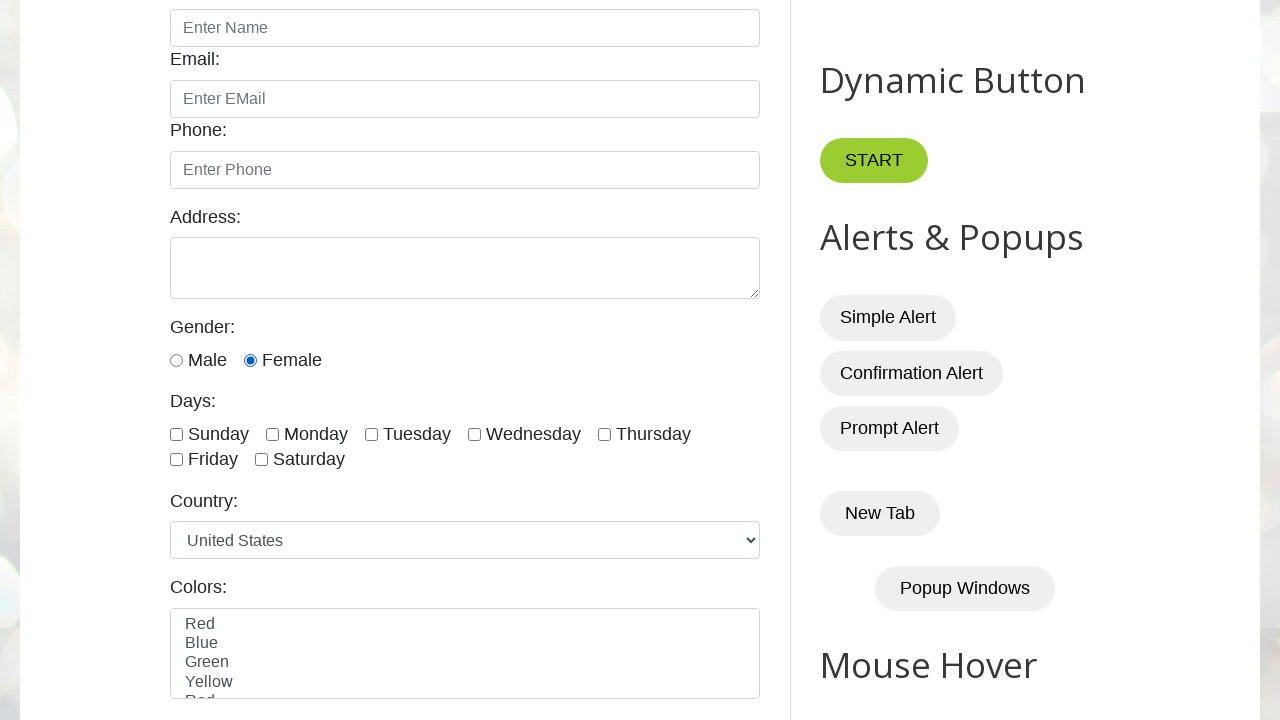

Verified female radio button is selected
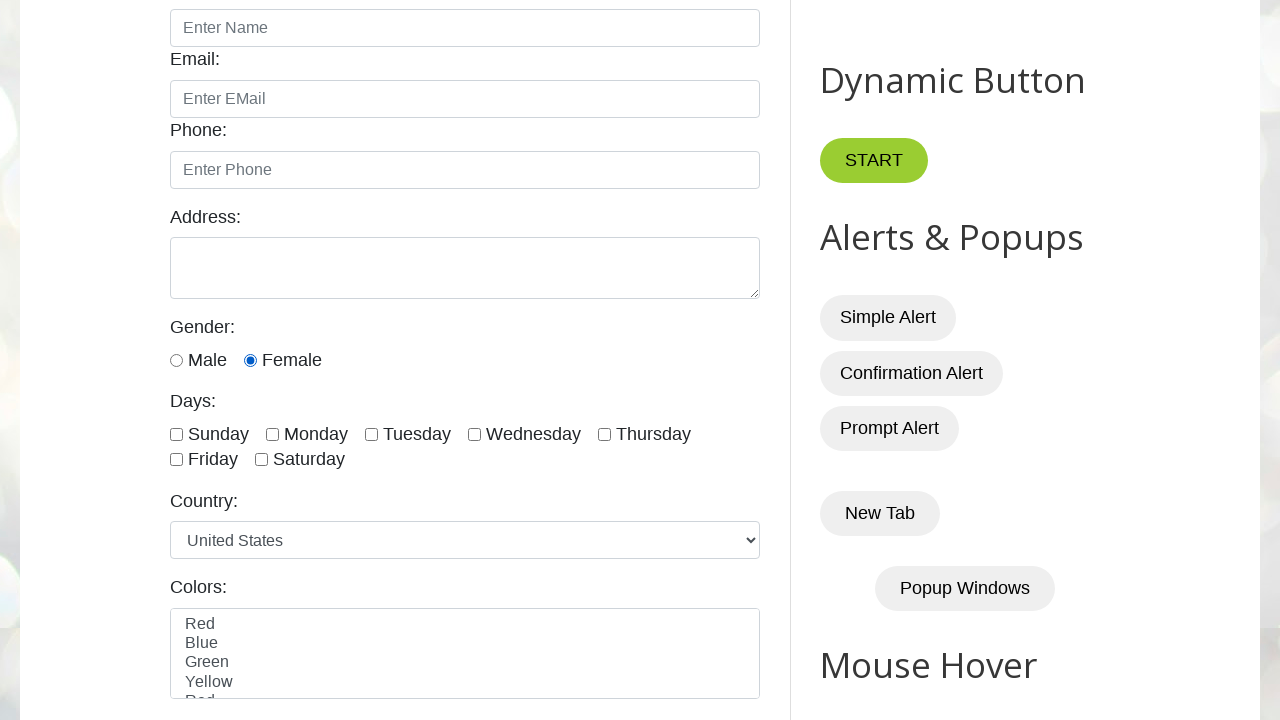

Retrieved male radio button label text
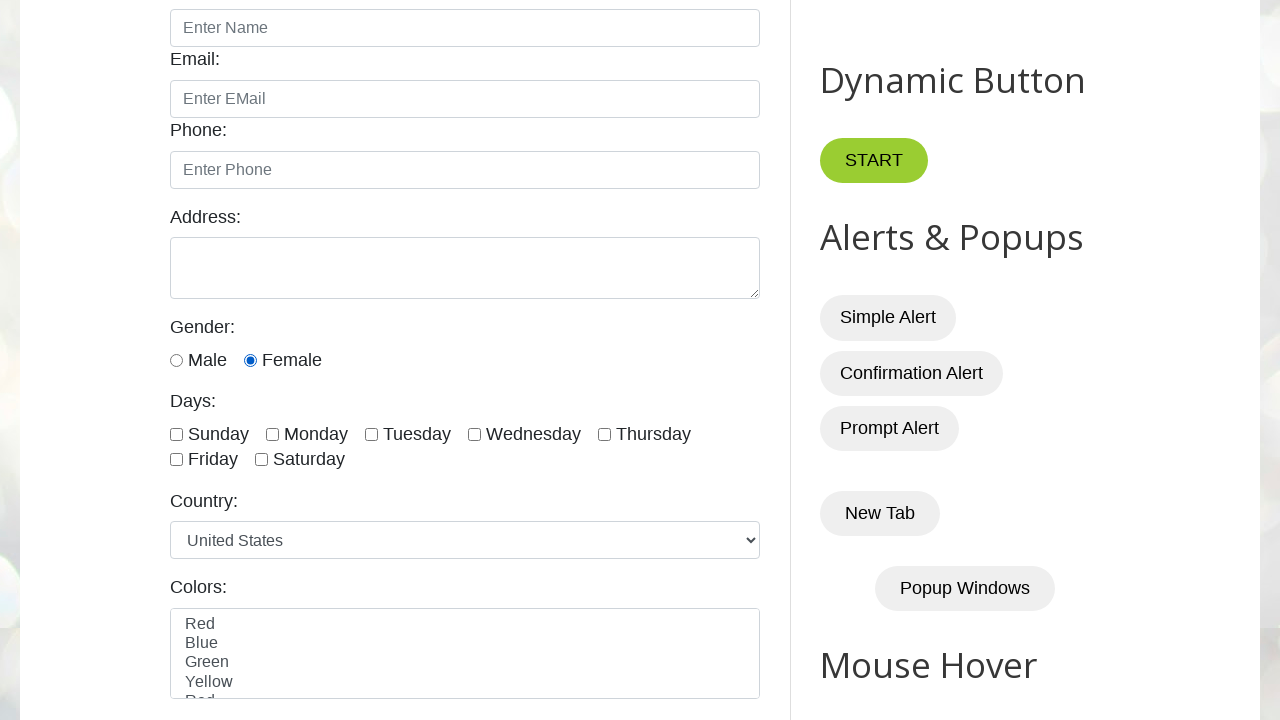

Verified male label text is 'Male'
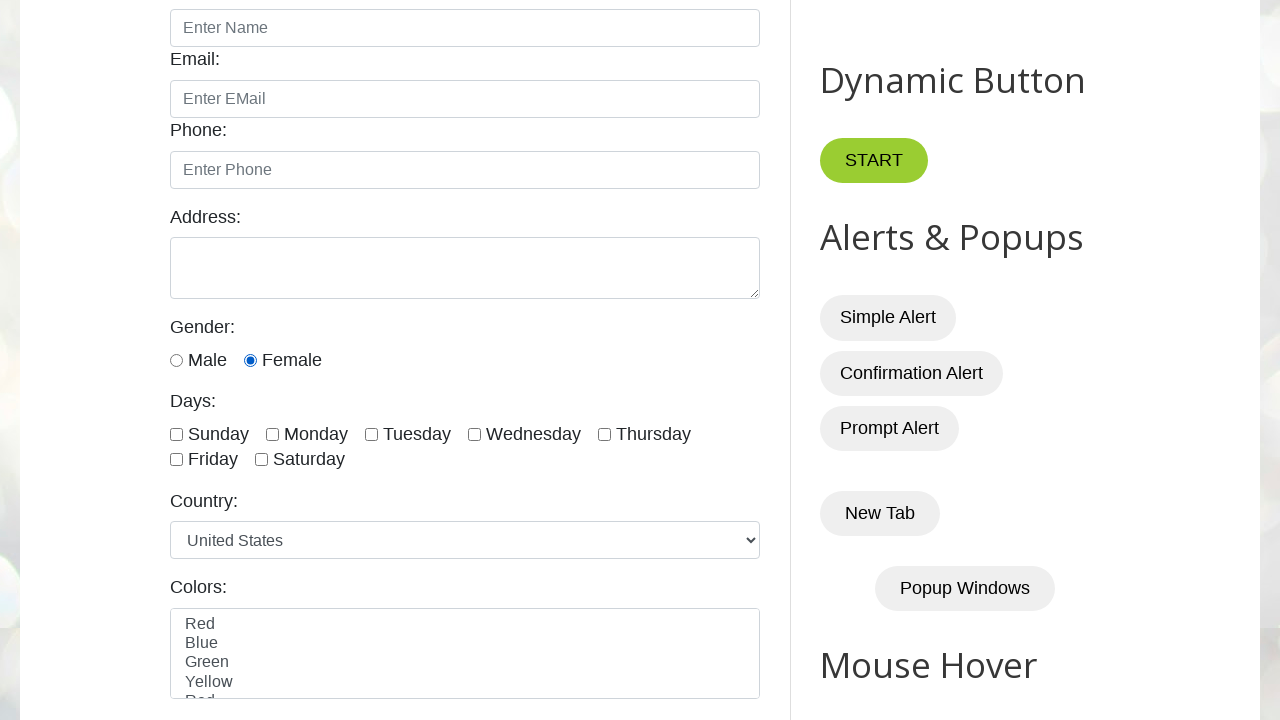

Retrieved female radio button label text
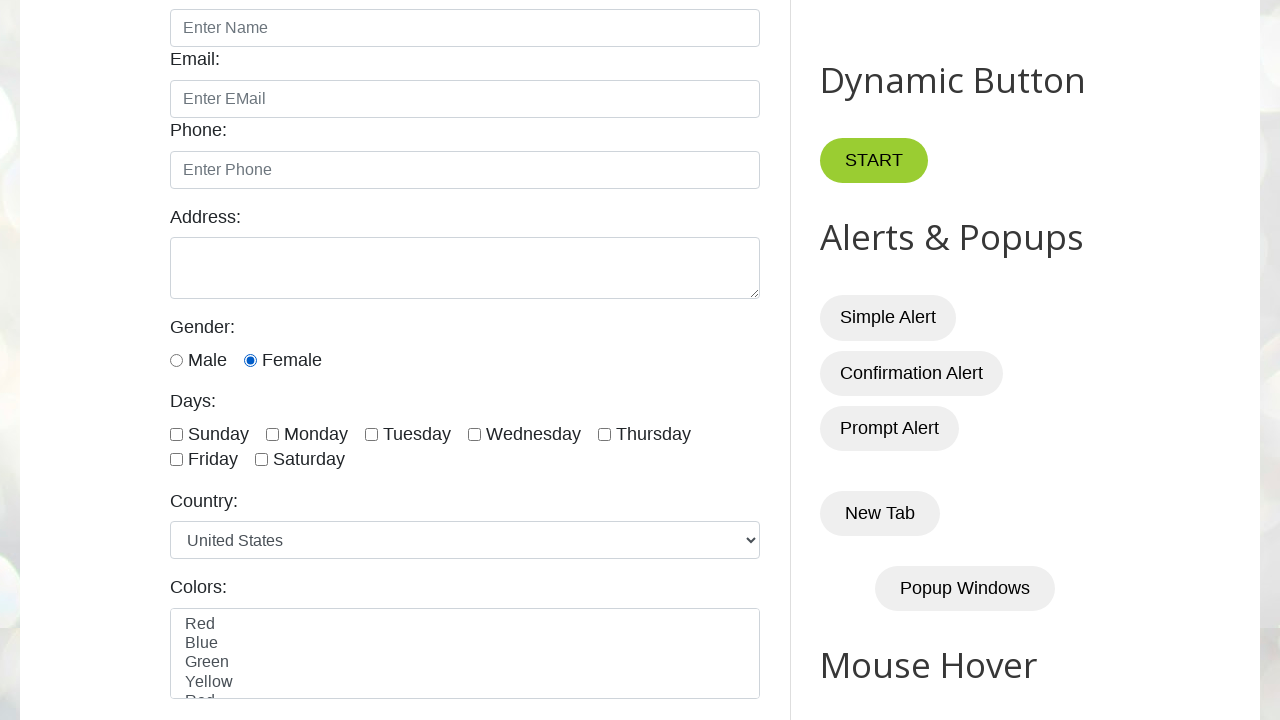

Verified female label text is 'Female'
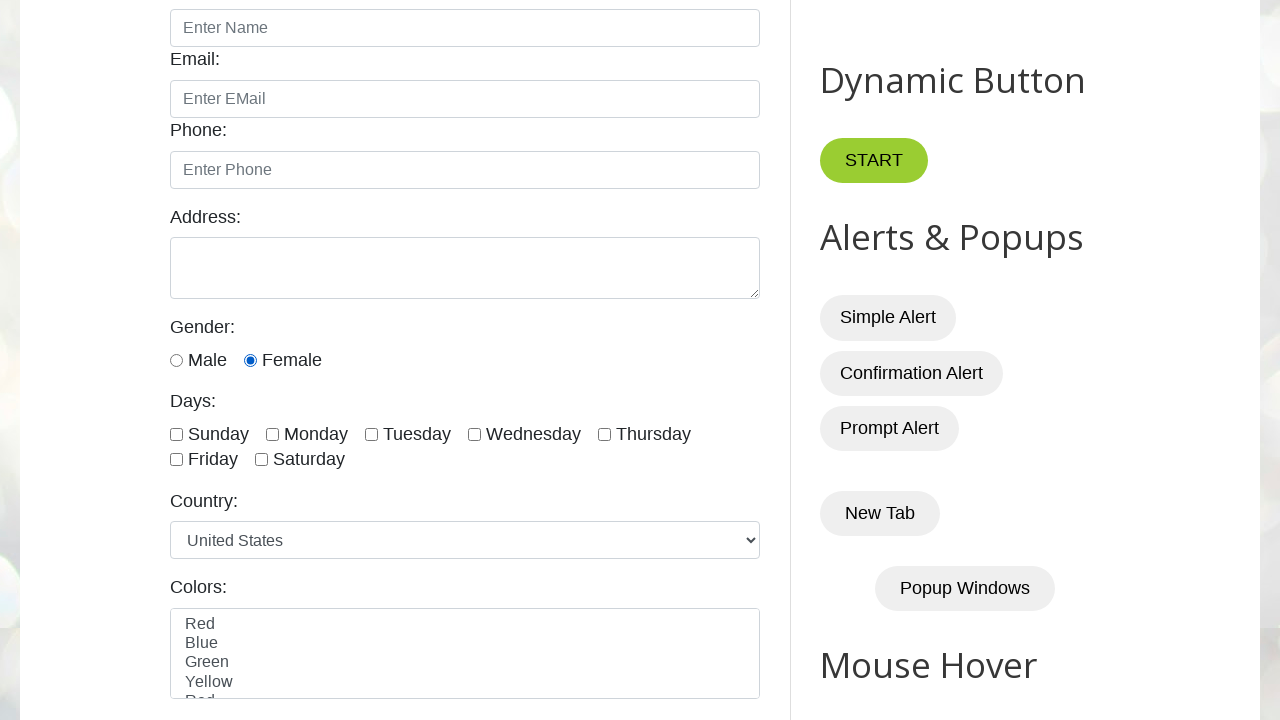

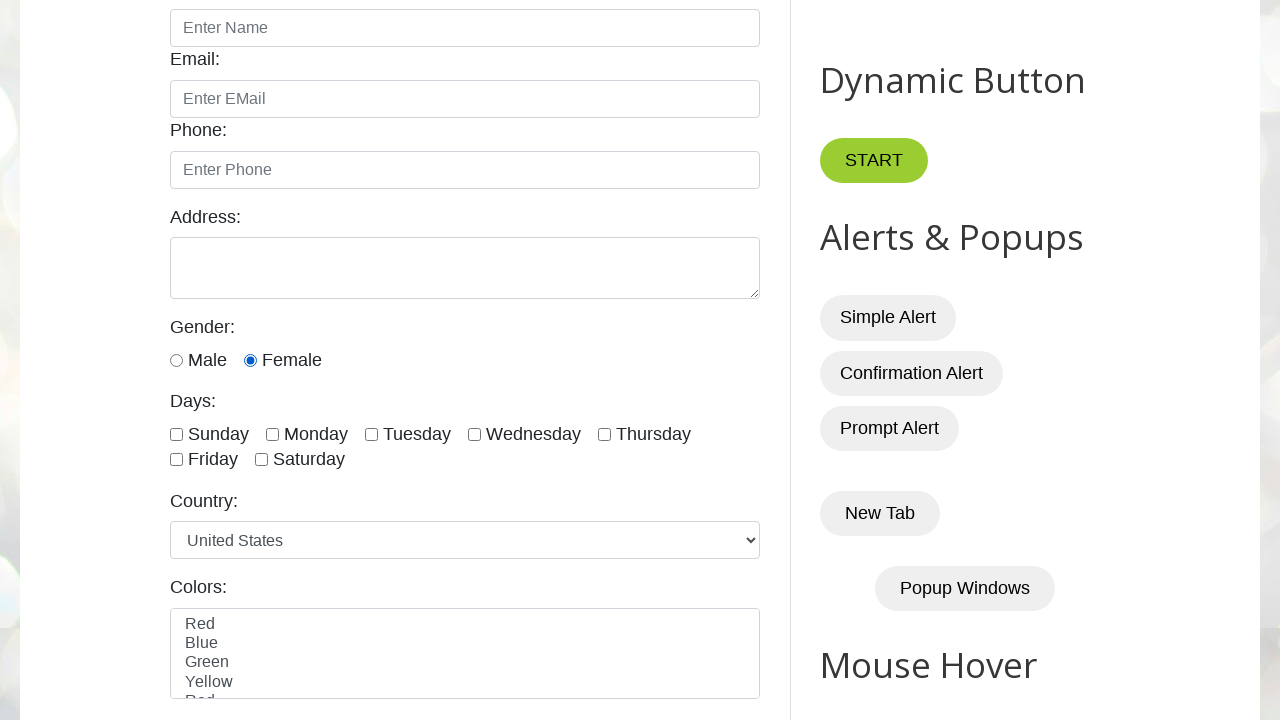